Tests multiple window handling by opening links in new windows/tabs and switching between them to interact with popup content

Starting URL: https://omayo.blogspot.com/

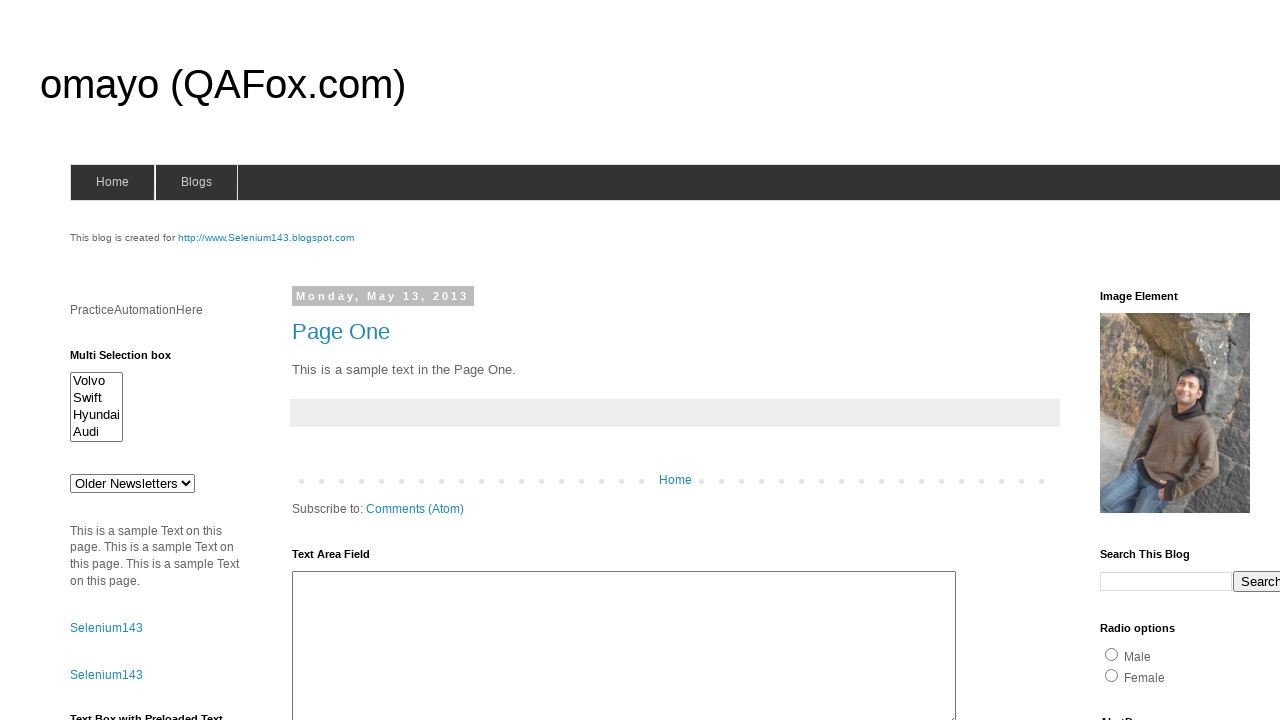

Clicked link that opens in new tab/window at (266, 238) on #selenium143
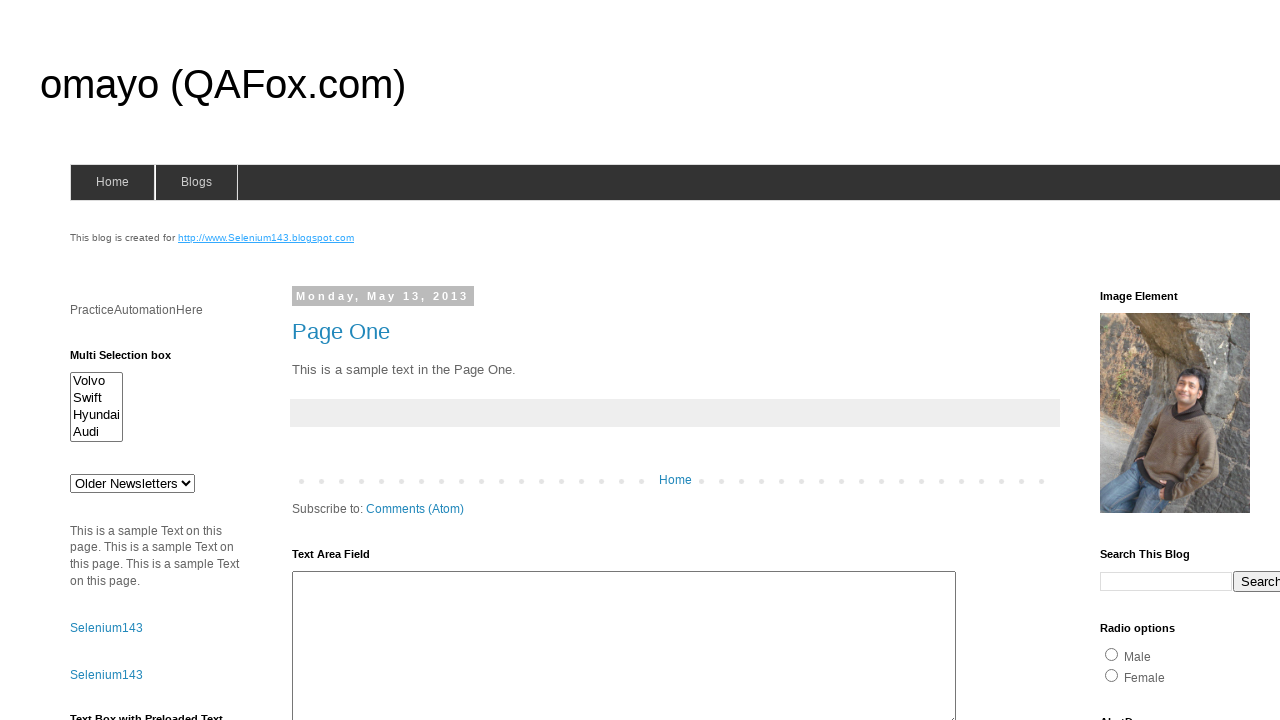

Clicked link to open popup window at (132, 360) on text=Open a popup window
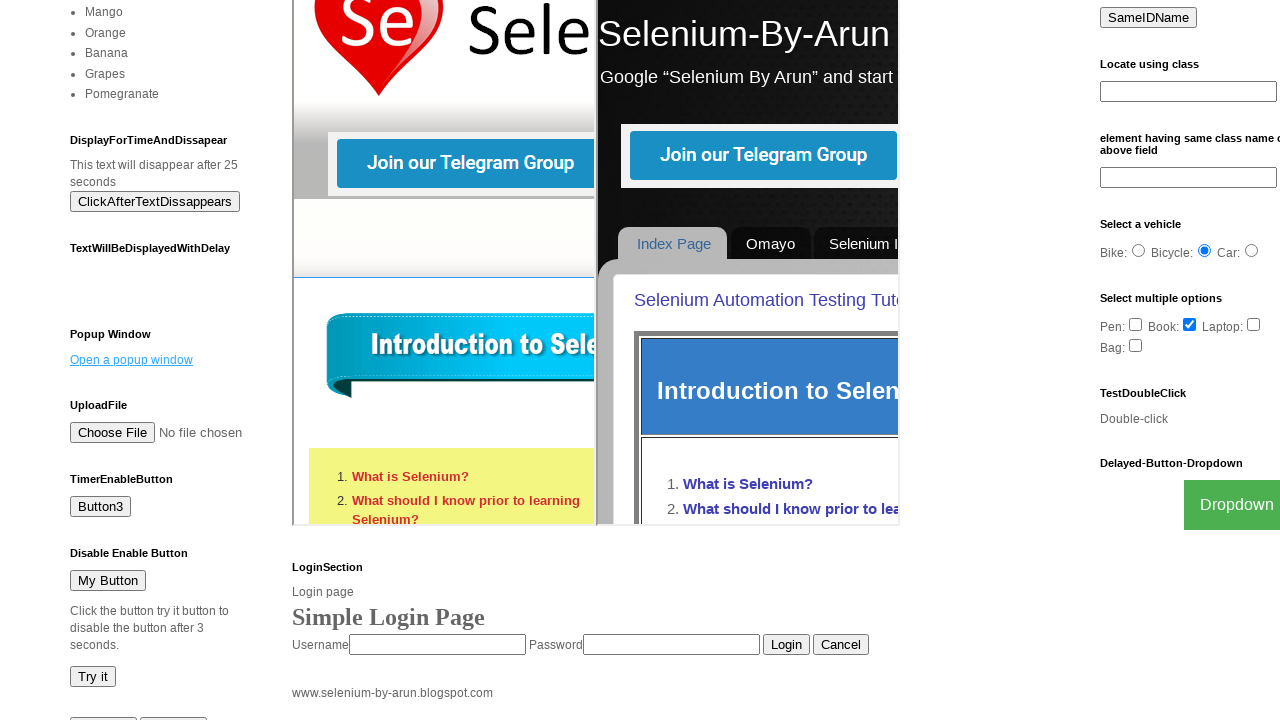

Popup window reference obtained
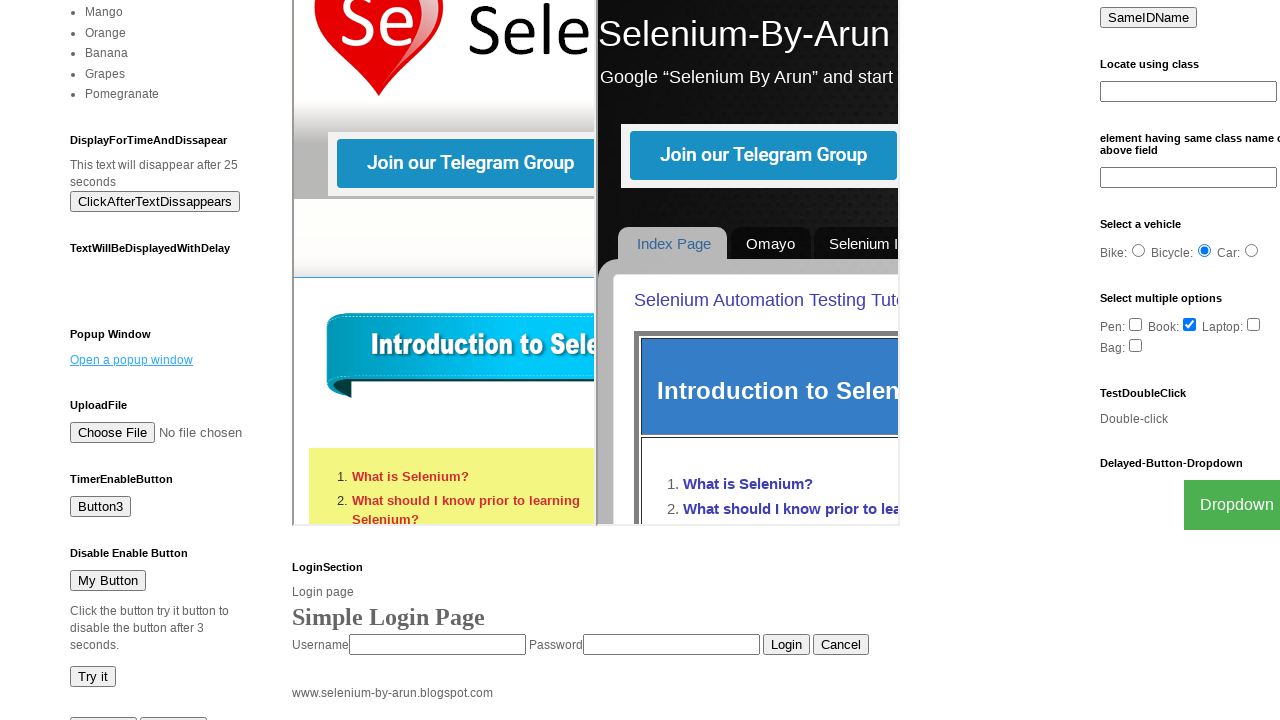

Popup window loaded
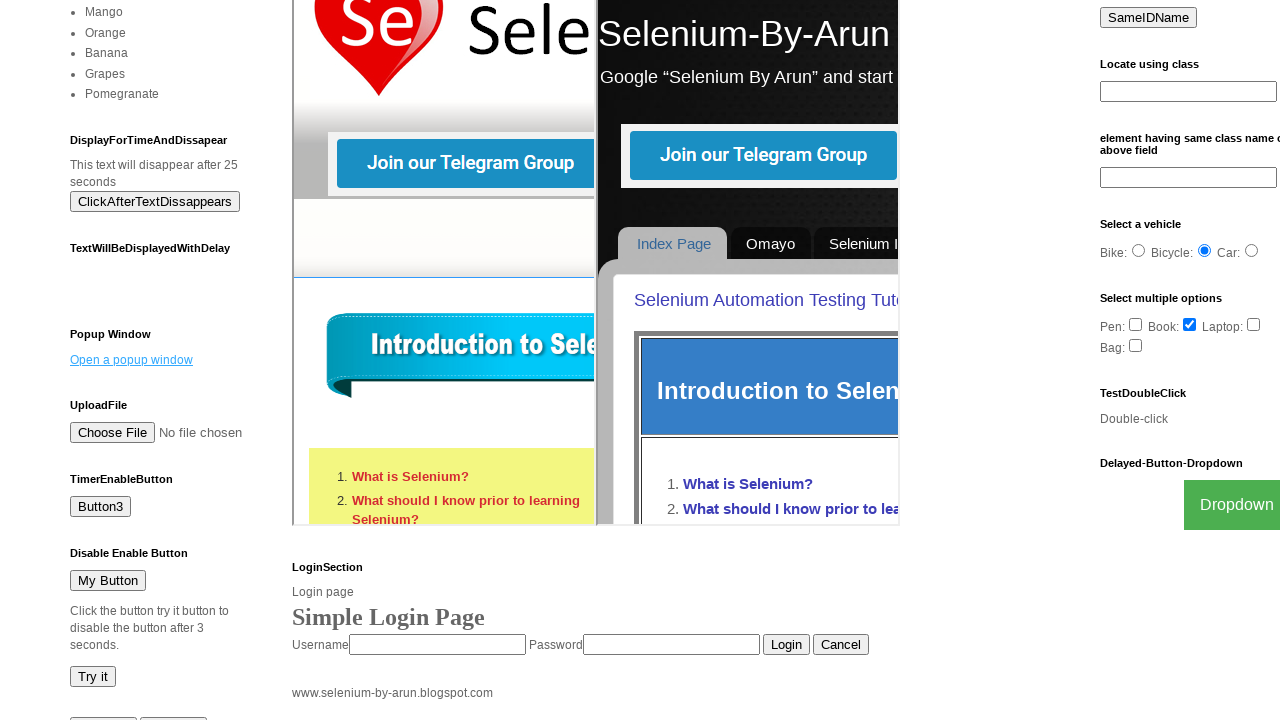

Popup title: Selenium143
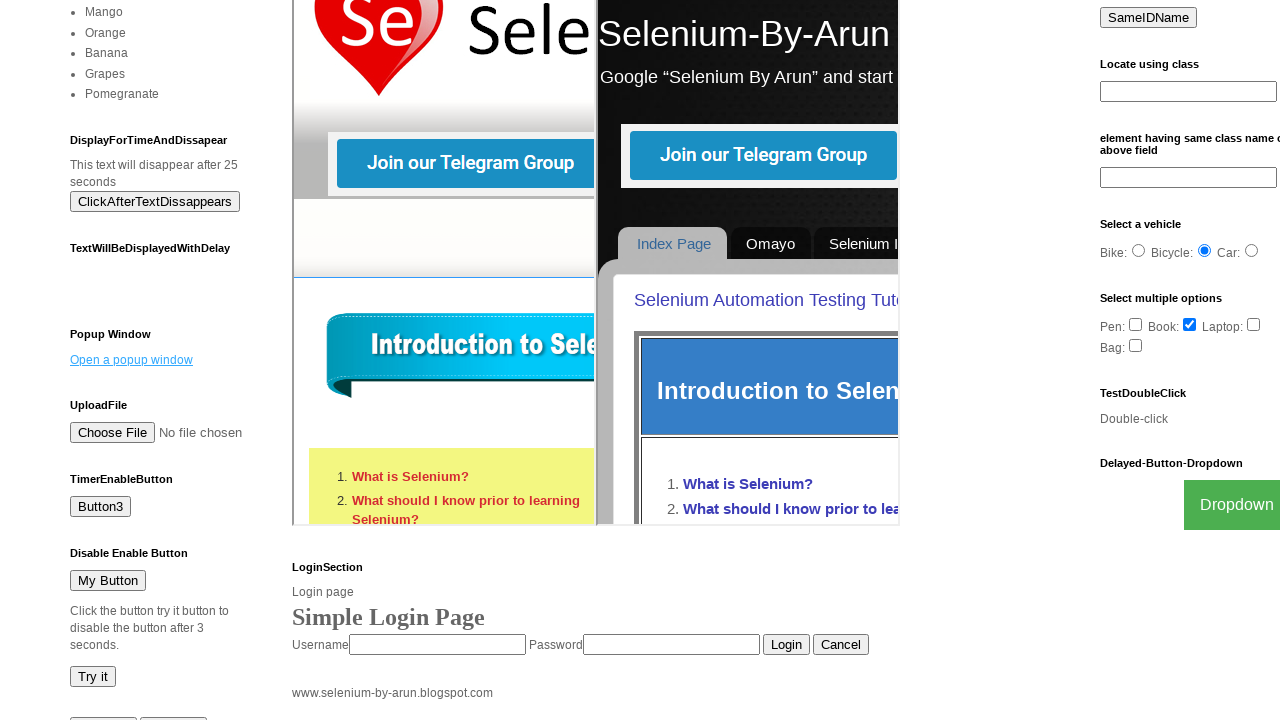

Failed to retrieve text from popup element
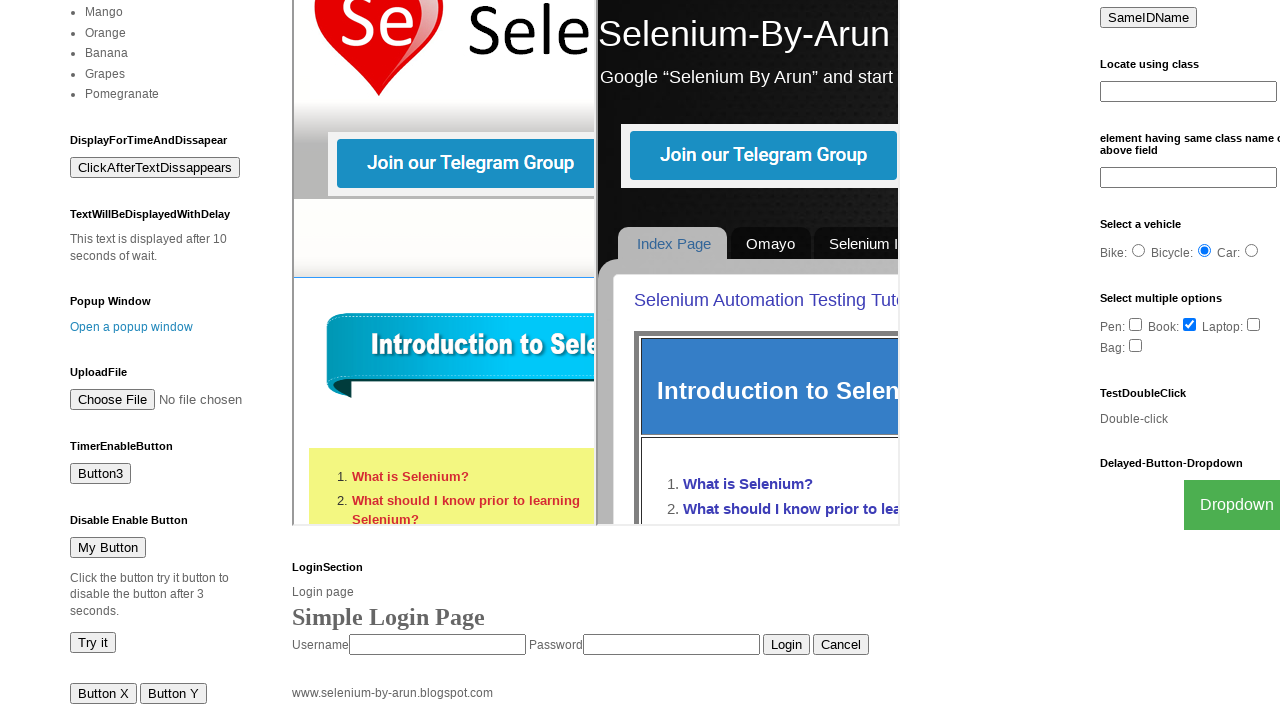

Closed popup window
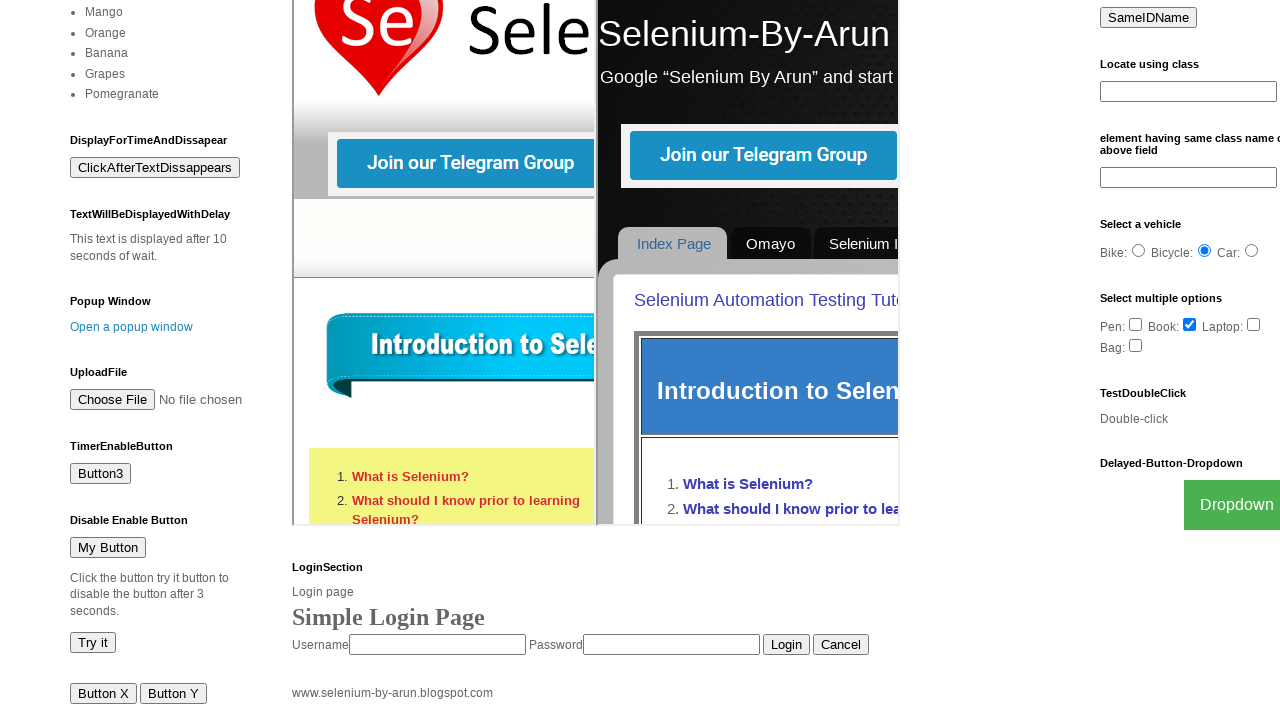

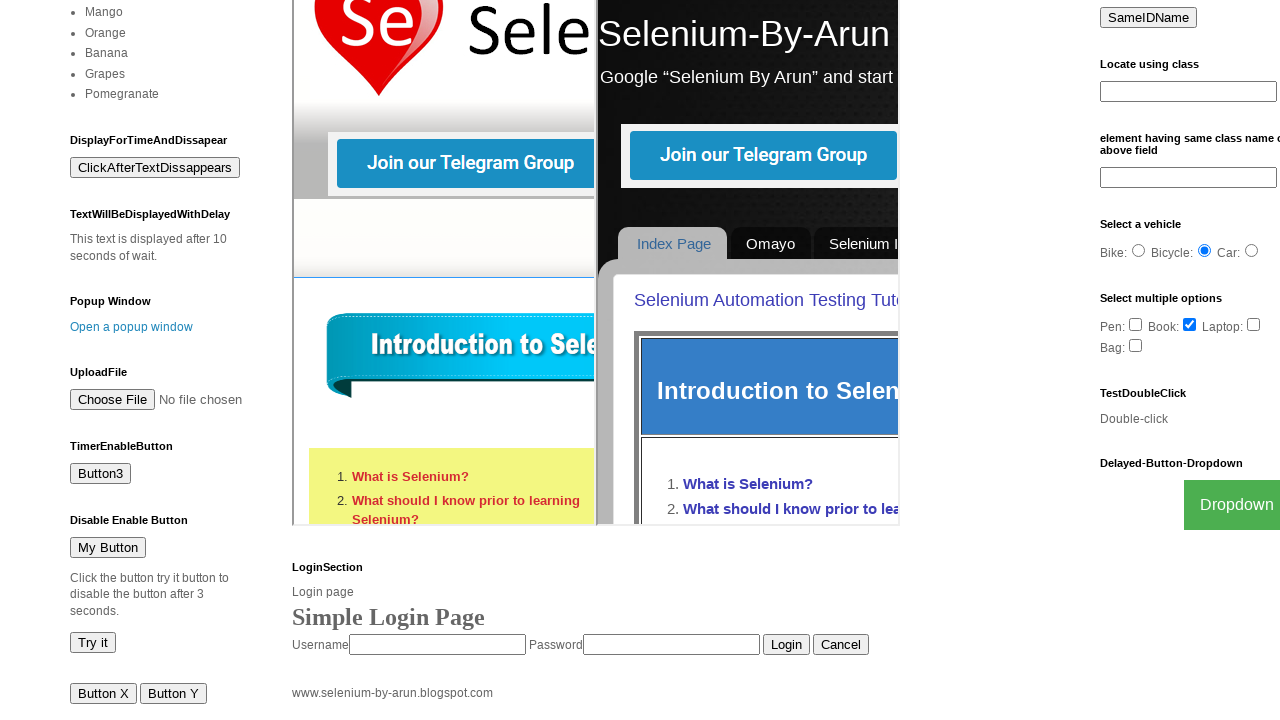